Tests JavaScript prompt alert functionality by switching to an iframe, triggering a prompt alert, entering text, and accepting it

Starting URL: https://www.w3schools.com/jsref/tryit.asp?filename=tryjsref_prompt1

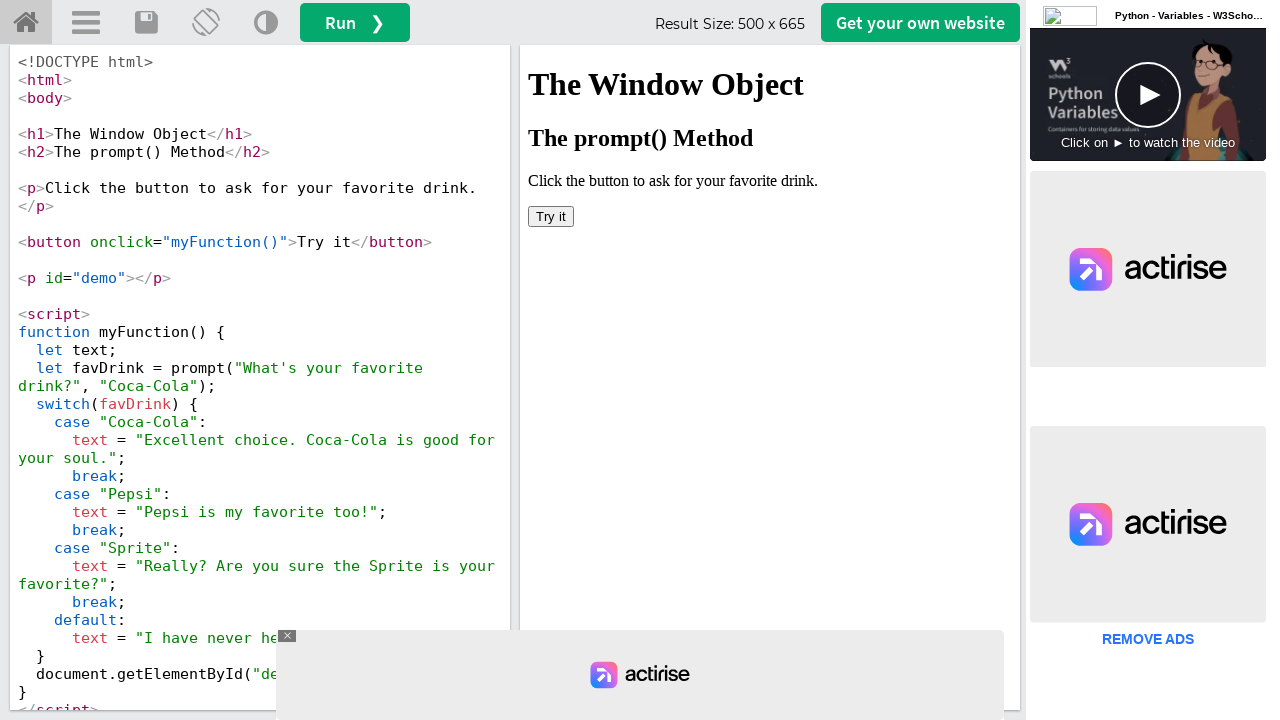

Located iframe with id 'iframeResult'
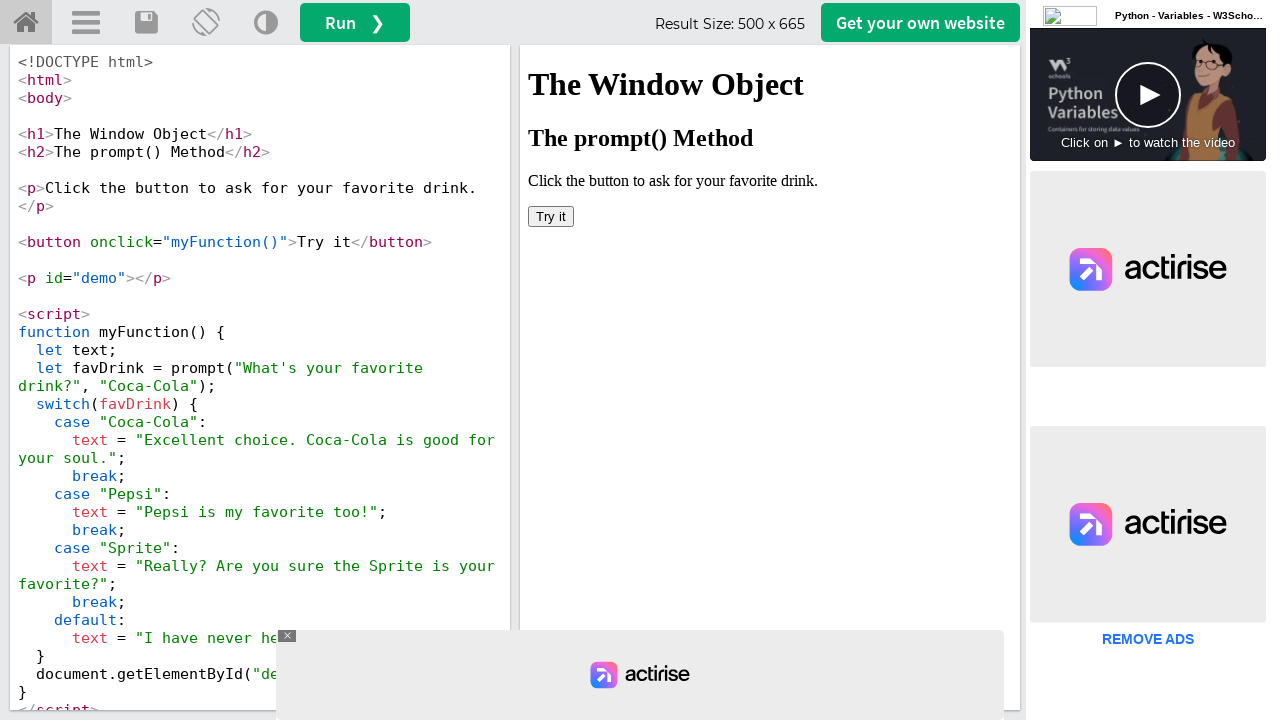

Clicked 'Try it' button to trigger prompt alert at (551, 216) on #iframeResult >> internal:control=enter-frame >> button:has-text('Try it')
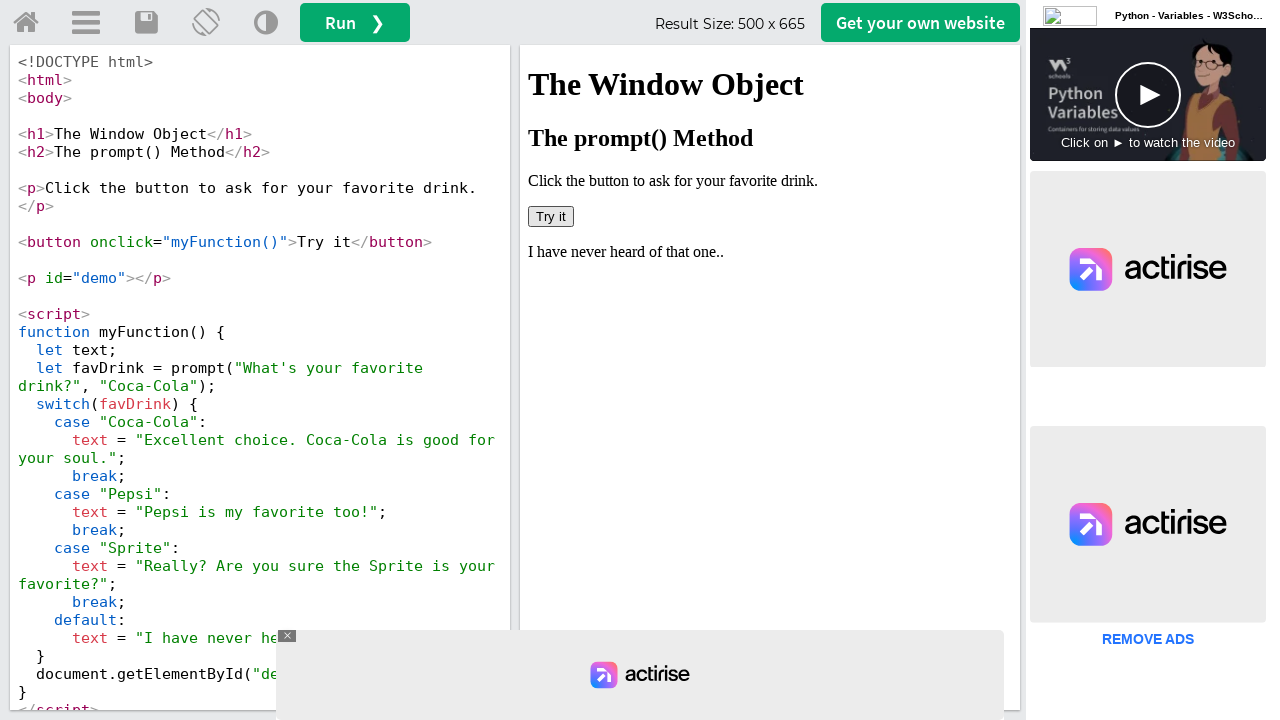

Set up dialog handler to accept prompt with text 'Pepsi'
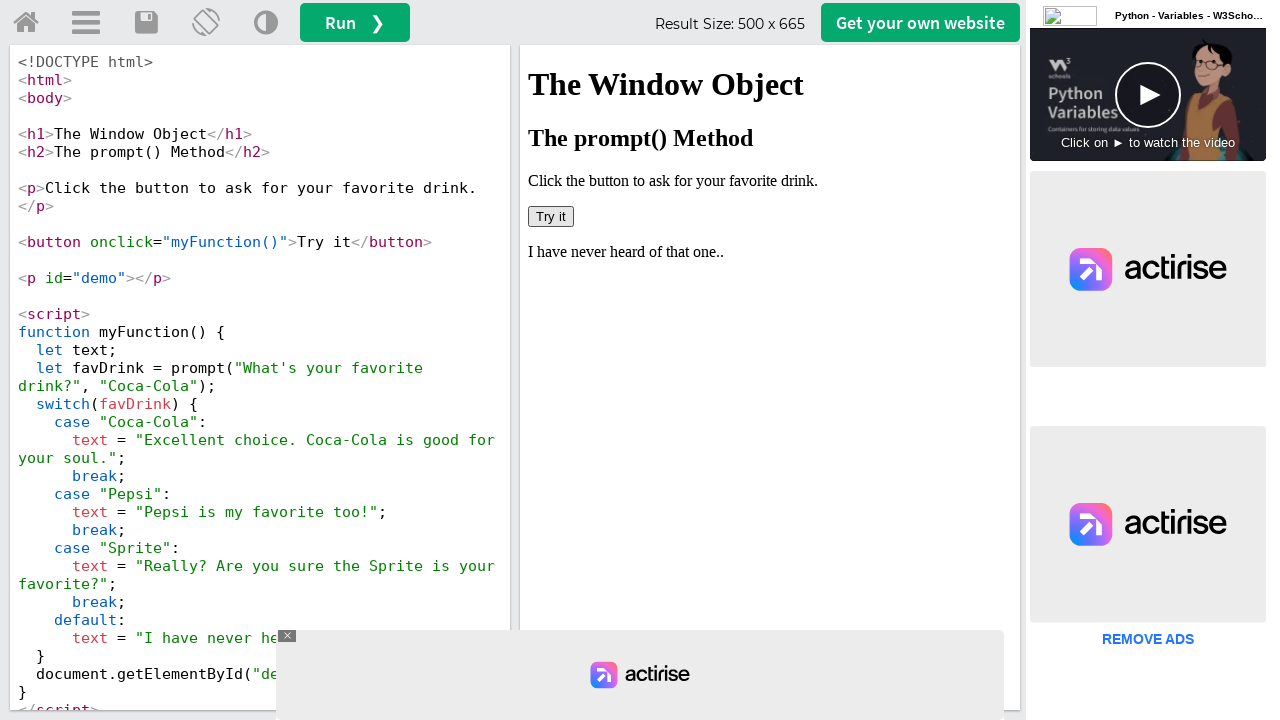

Retrieved result text from demo element
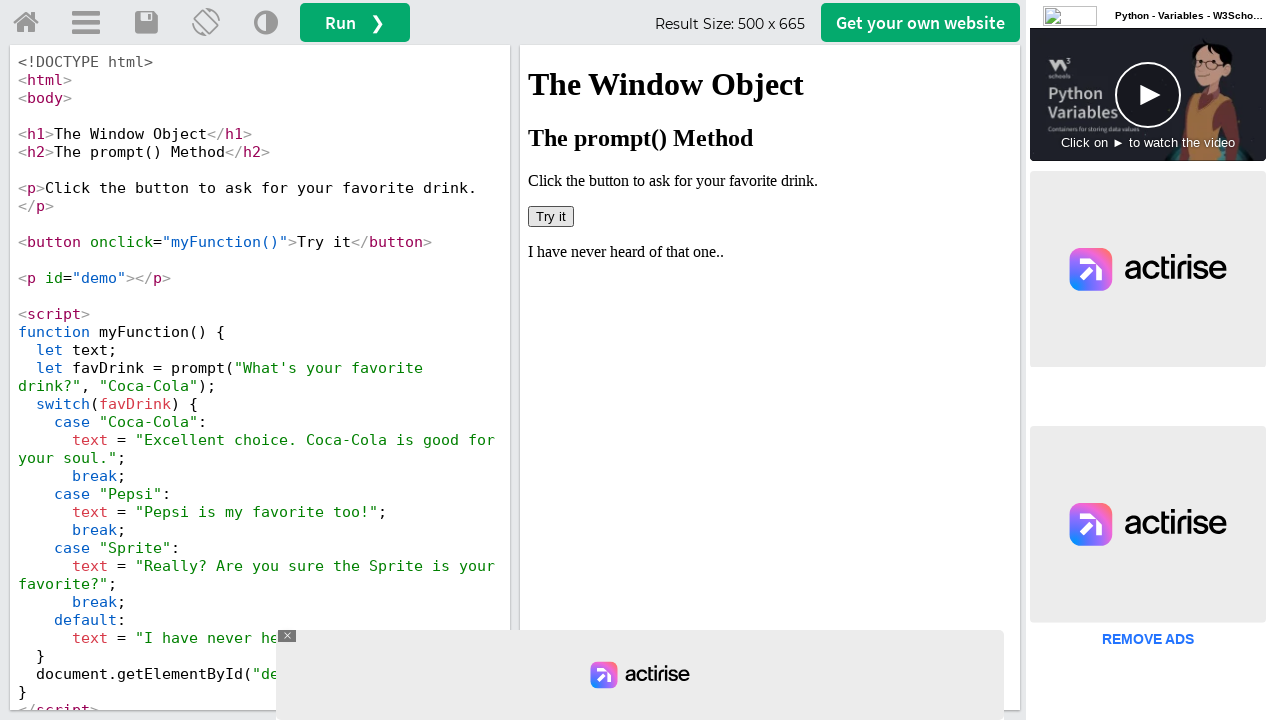

Printed alert message result: I have never heard of that one..
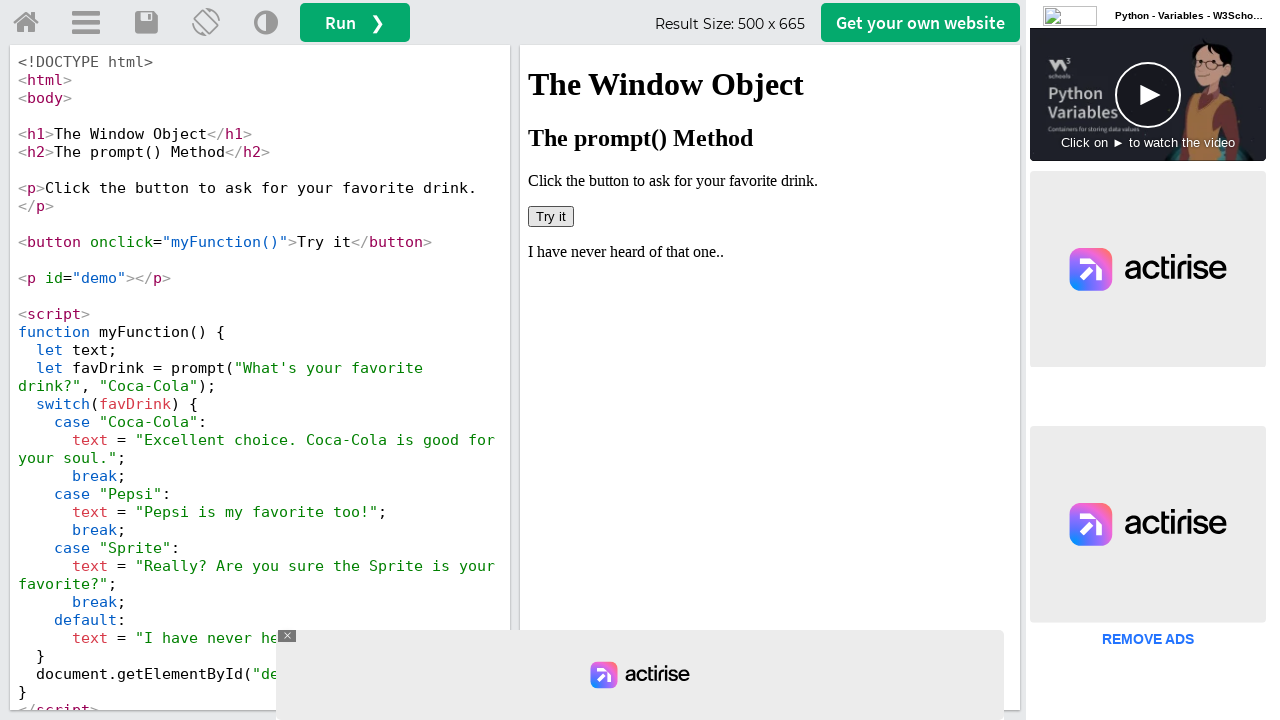

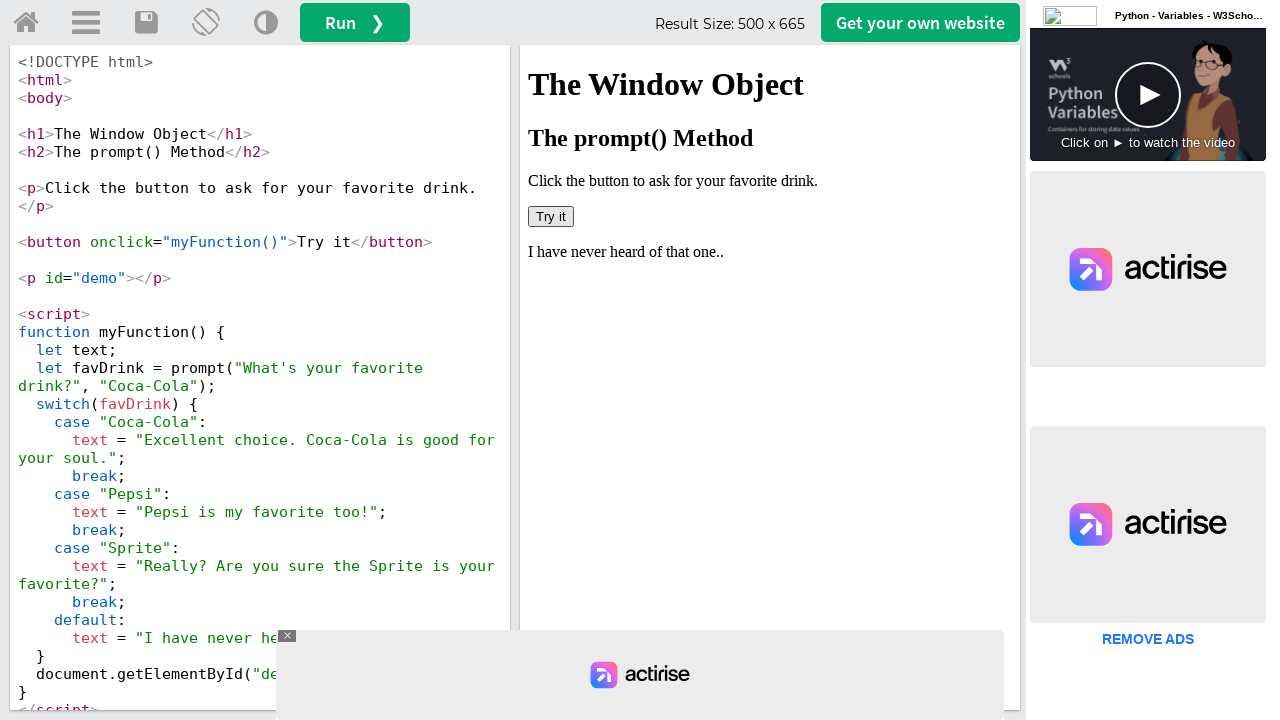